Tests the YouTube to MP3 converter website by entering a YouTube URL and clicking the convert button to initiate conversion.

Starting URL: https://cnvmp3.com/

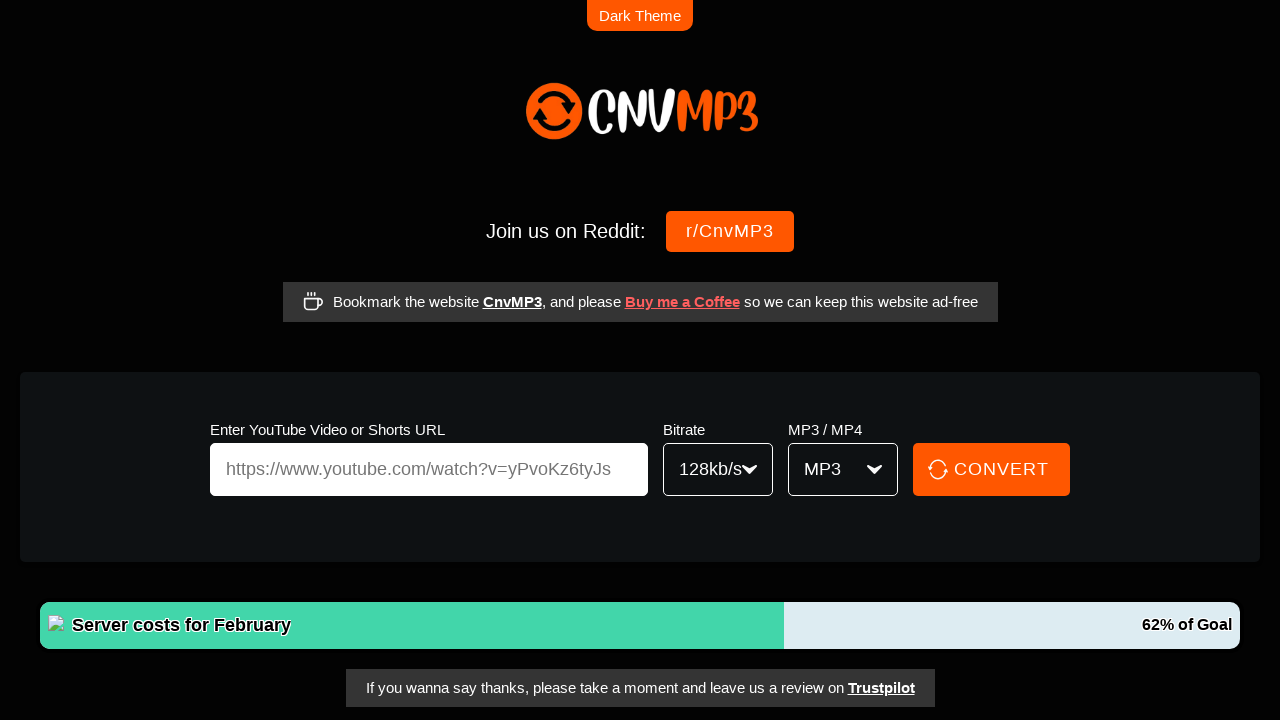

URL input field loaded on YouTube to MP3 converter page
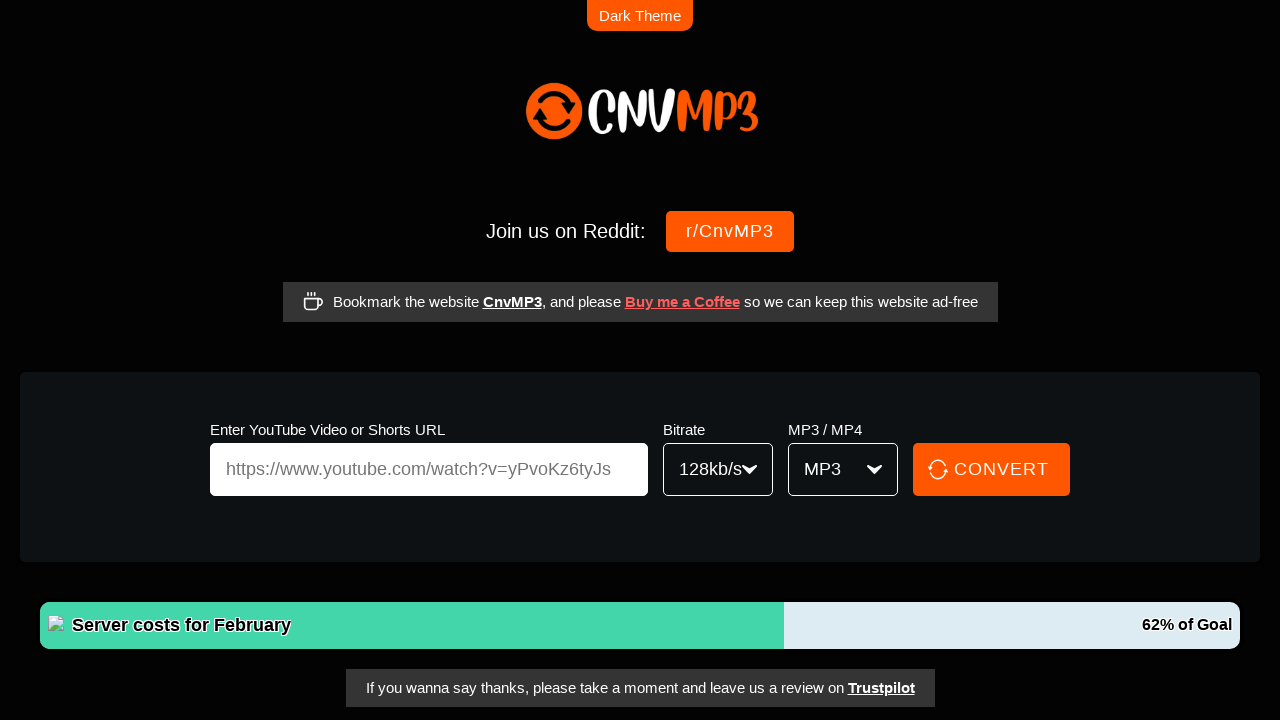

Entered YouTube URL into the input field on .input-field-url
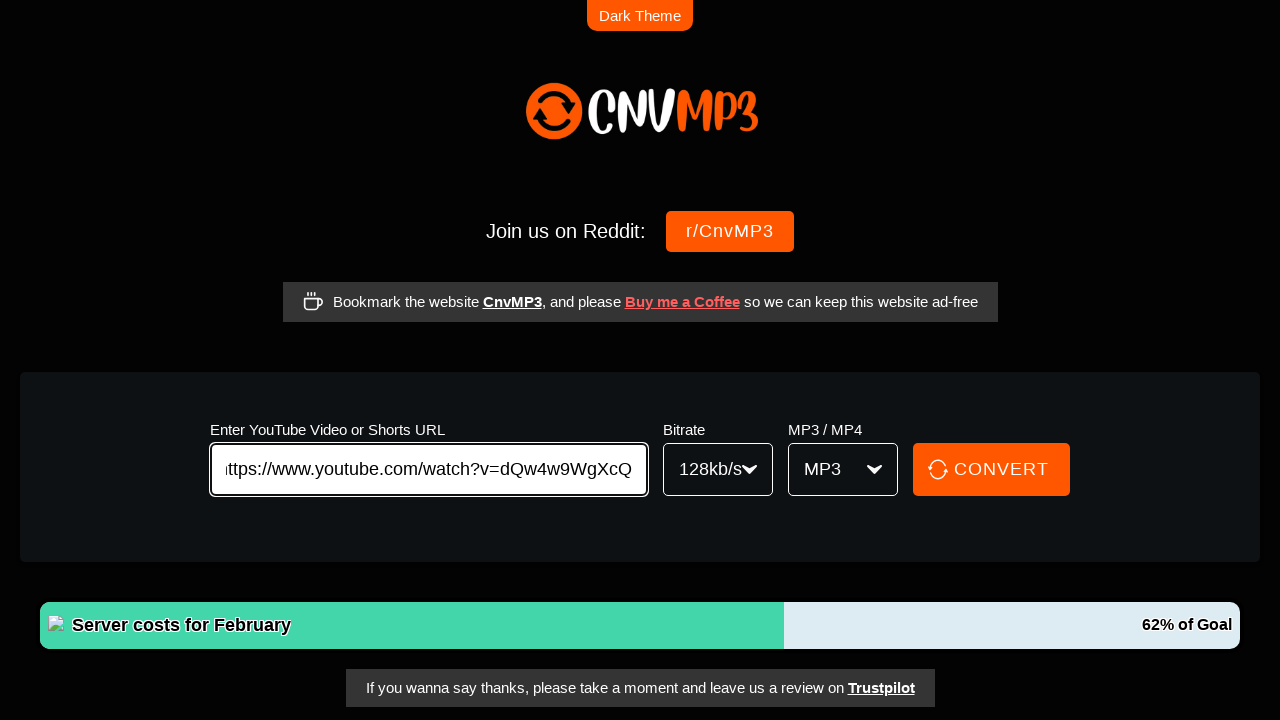

Clicked the convert button to initiate conversion at (1002, 469) on #convert-button-1
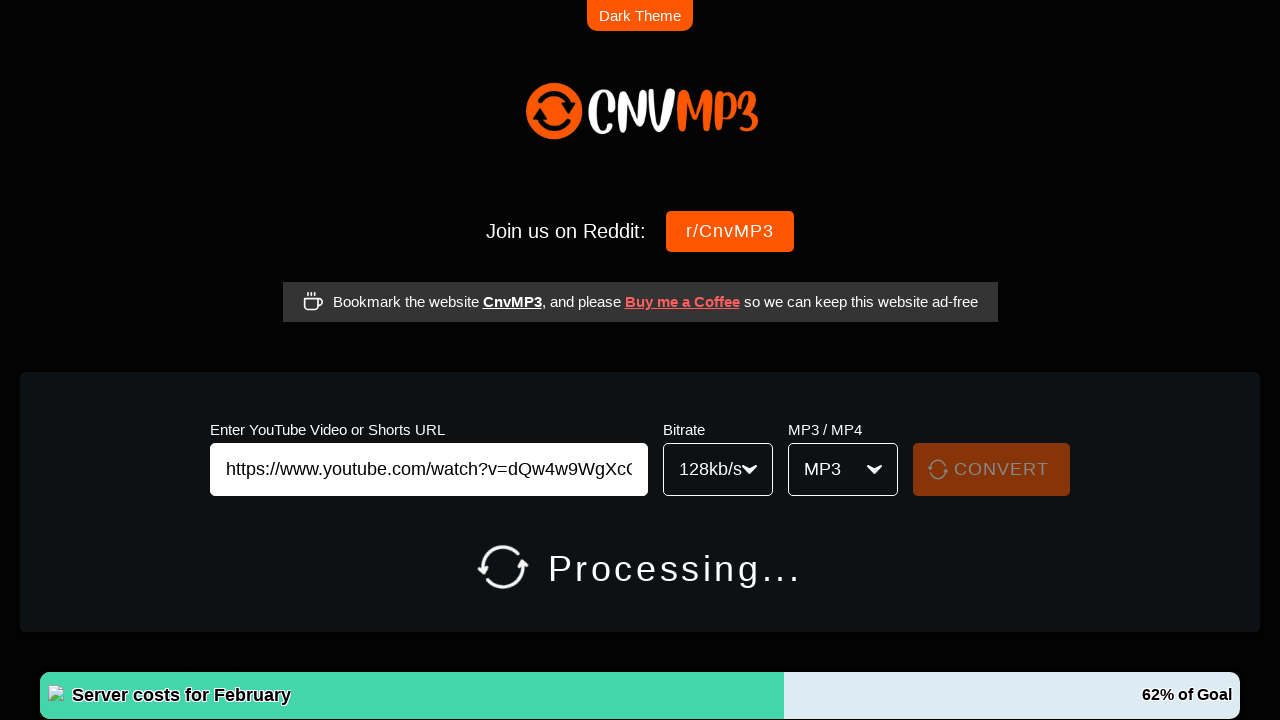

Waited 2 seconds for conversion process to start
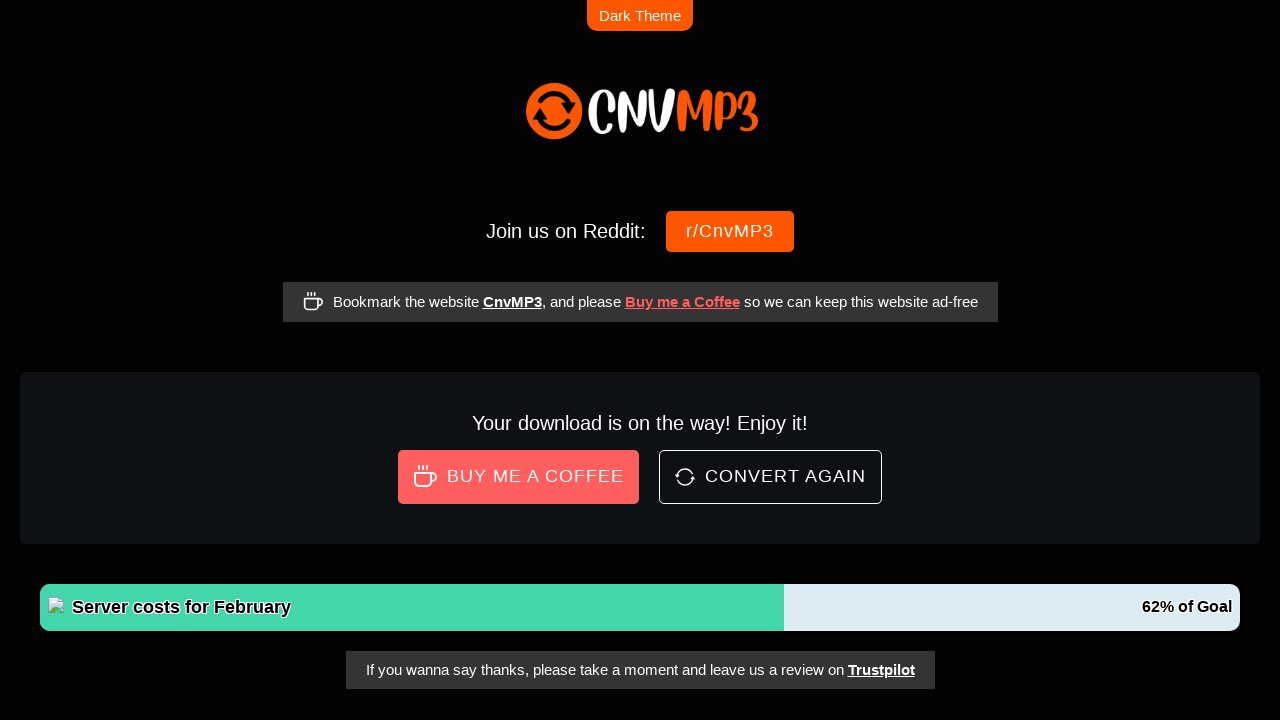

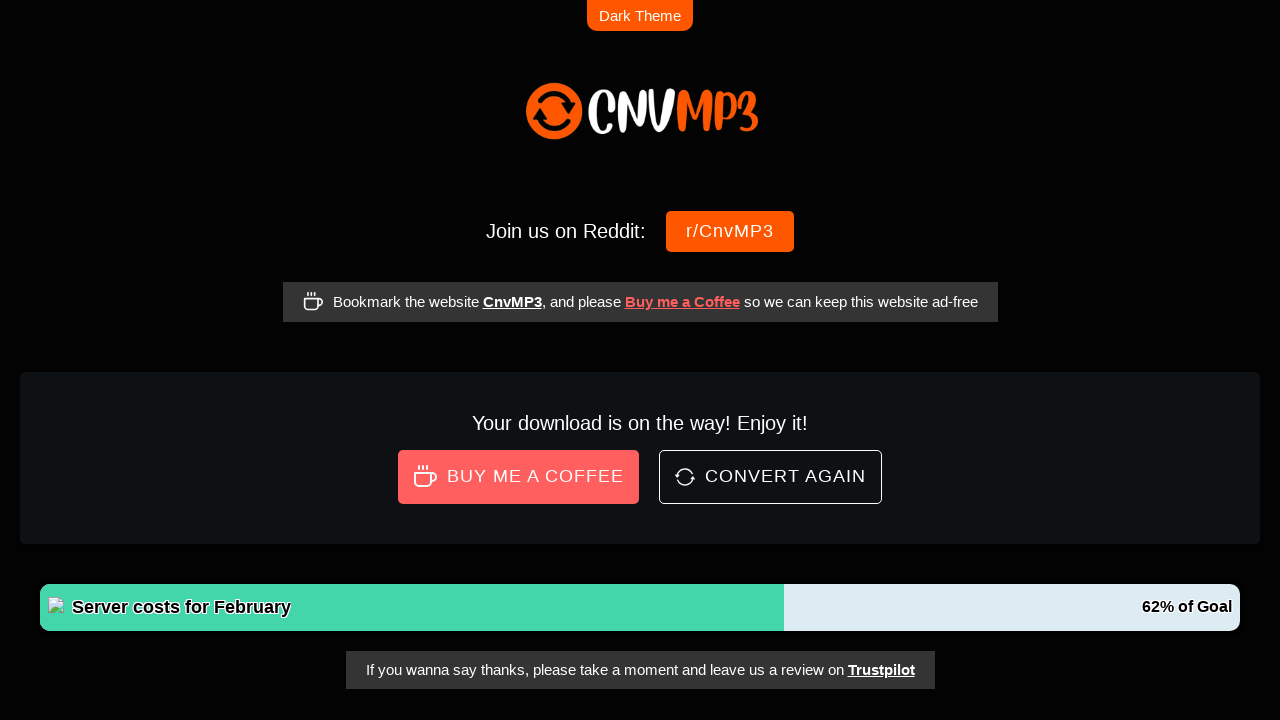